Verifies that the login page displays the correct "Login" header text

Starting URL: https://opensource-demo.orangehrmlive.com/

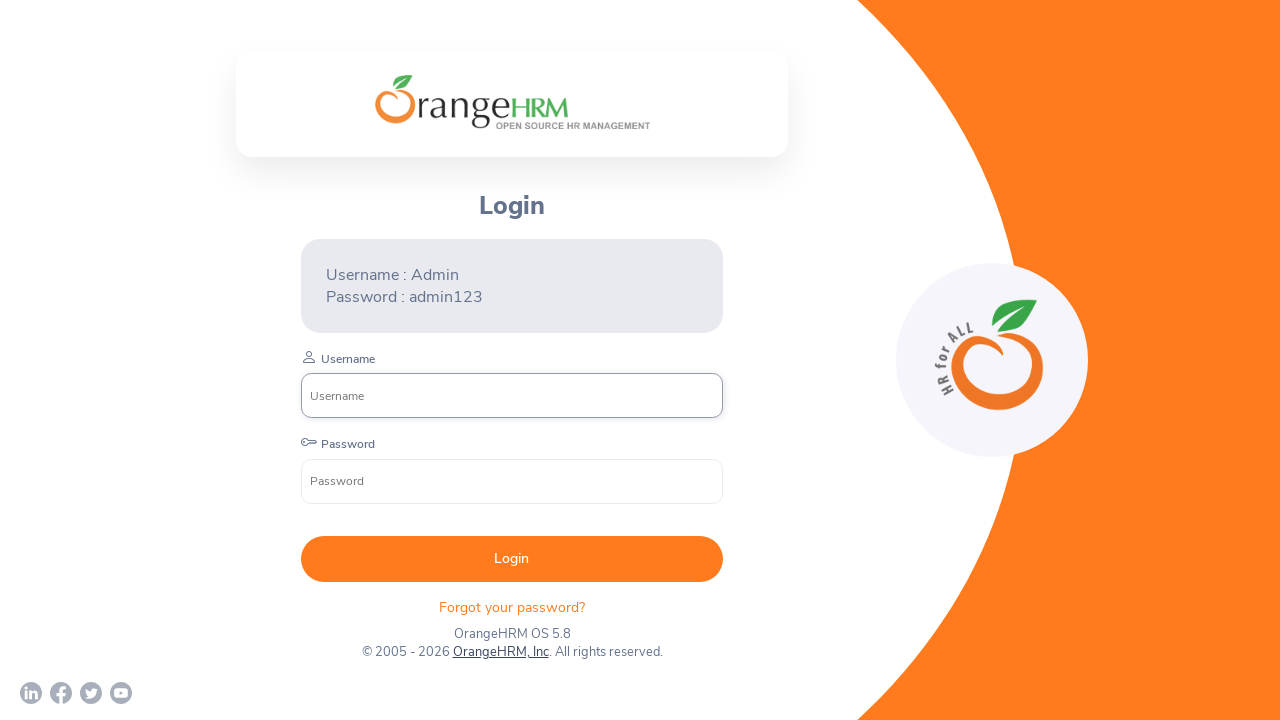

Navigated to OrangeHRM login page
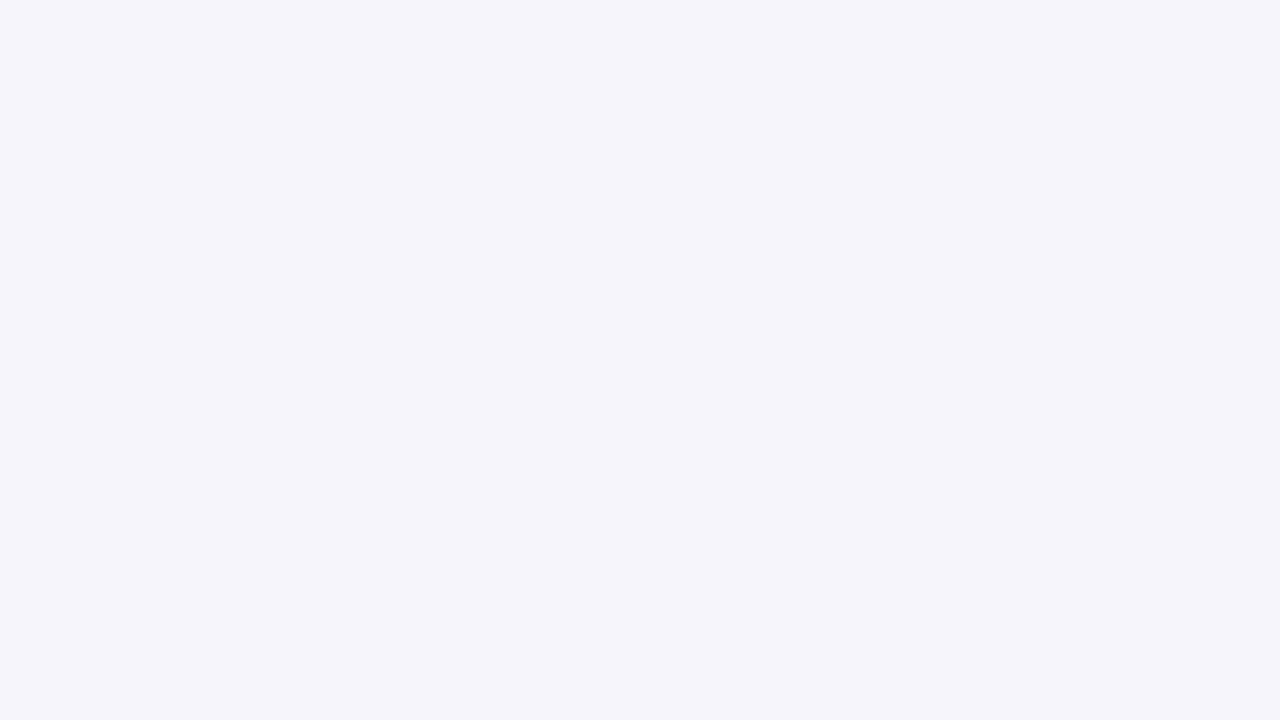

Login header element became visible
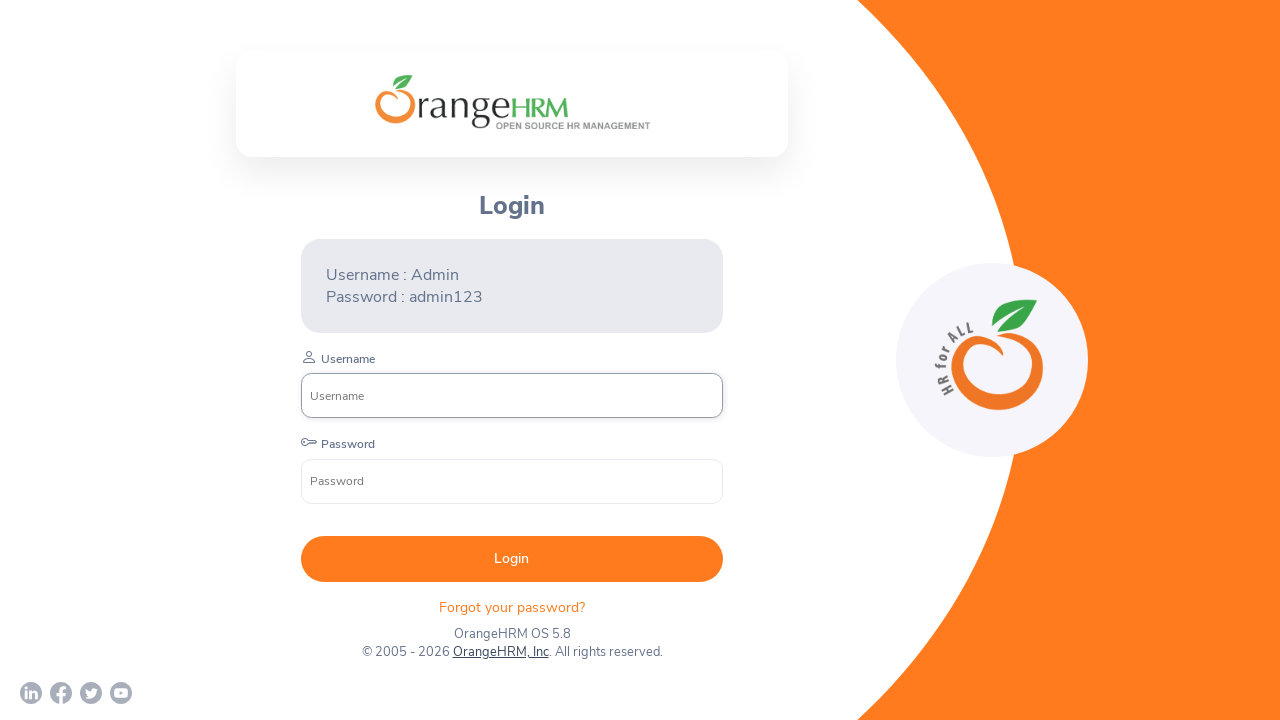

Located the header element
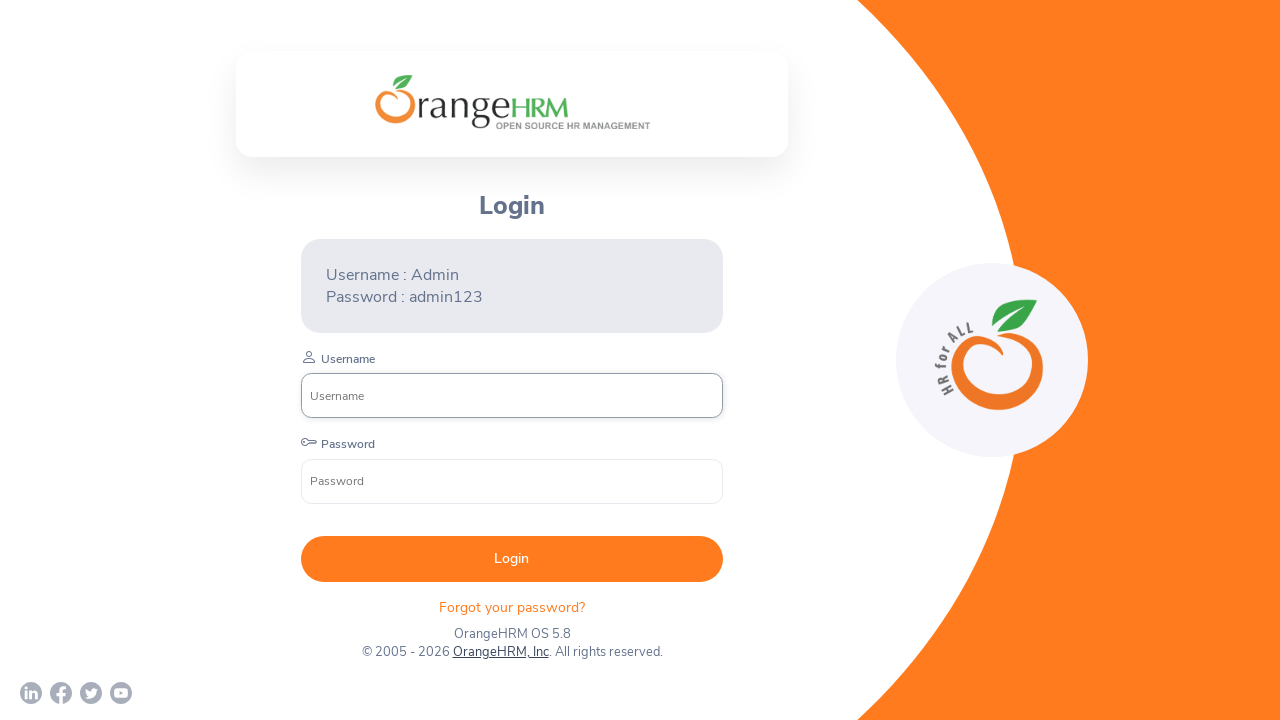

Retrieved header text: 'Login'
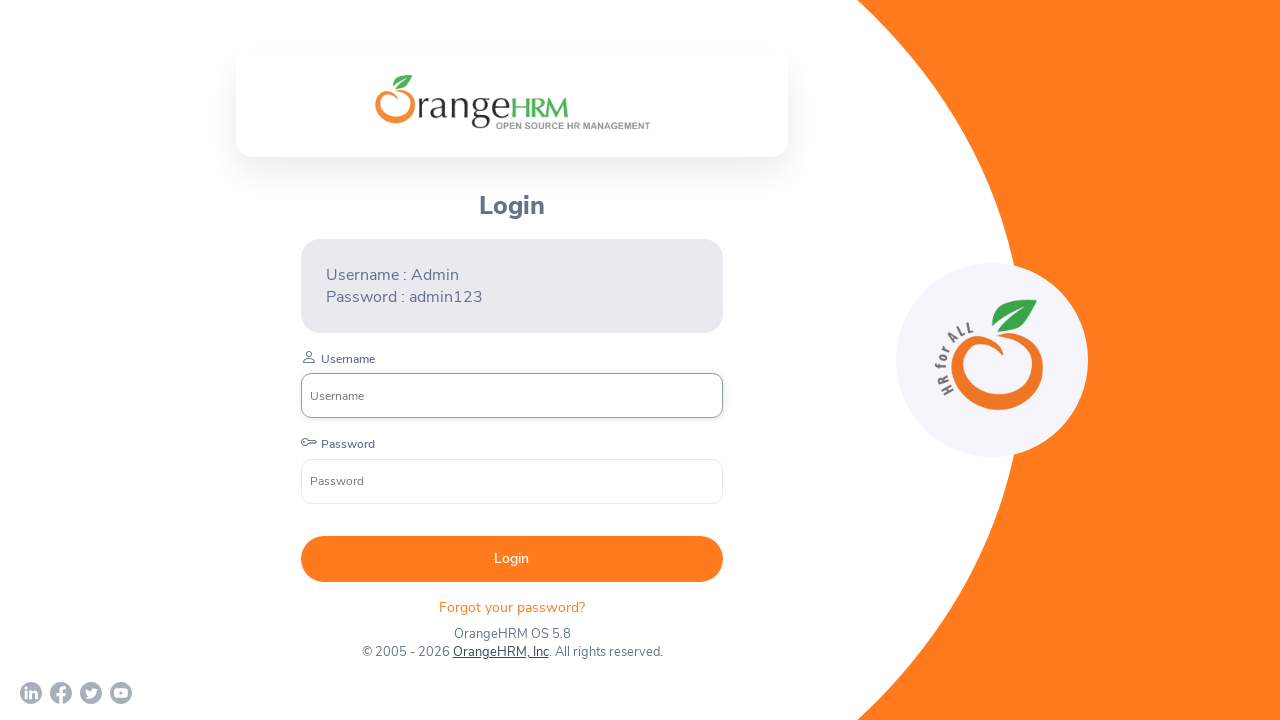

Verified header text matches 'Login'
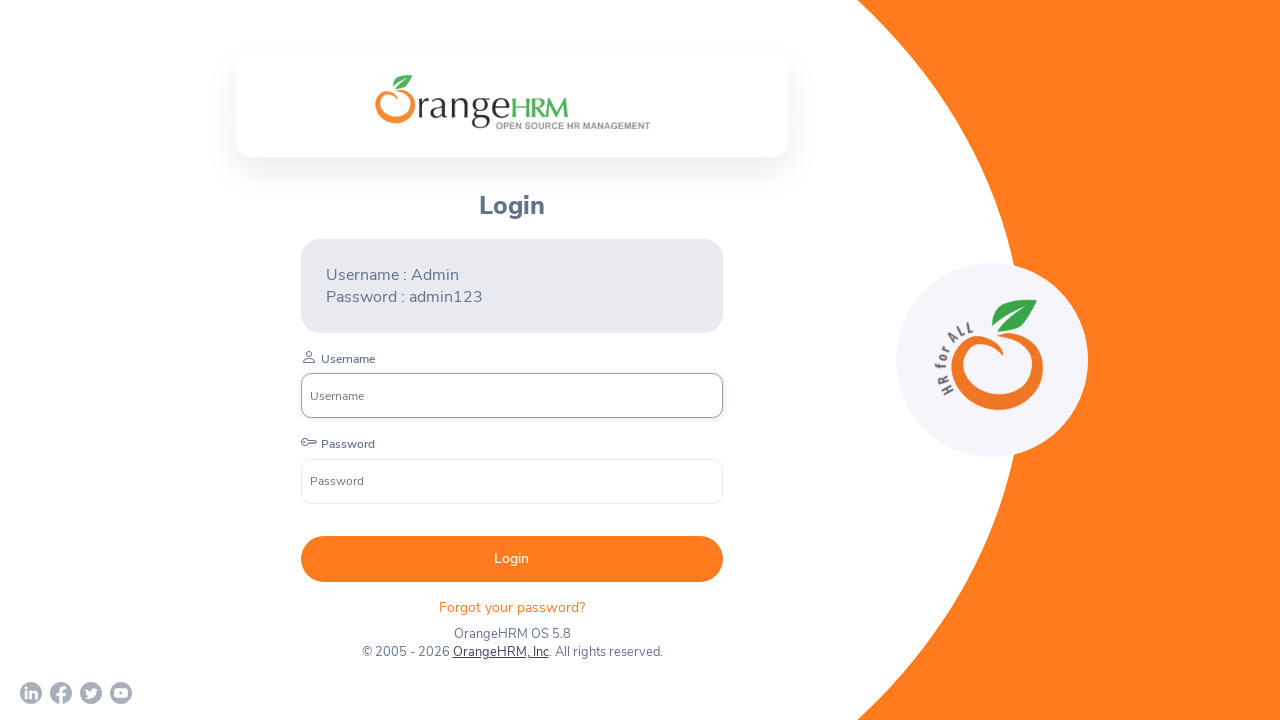

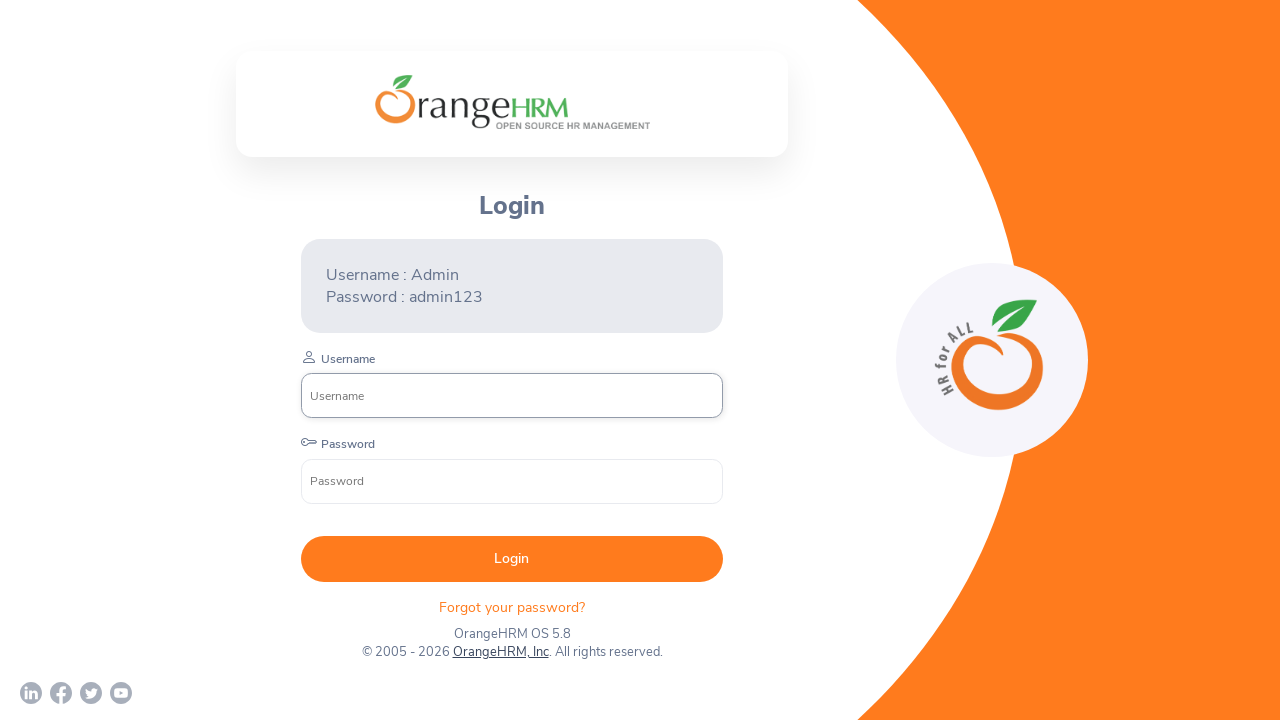